Tests sorting a data table by the dues column in descending order by clicking the header twice (table without attributes)

Starting URL: http://the-internet.herokuapp.com/tables

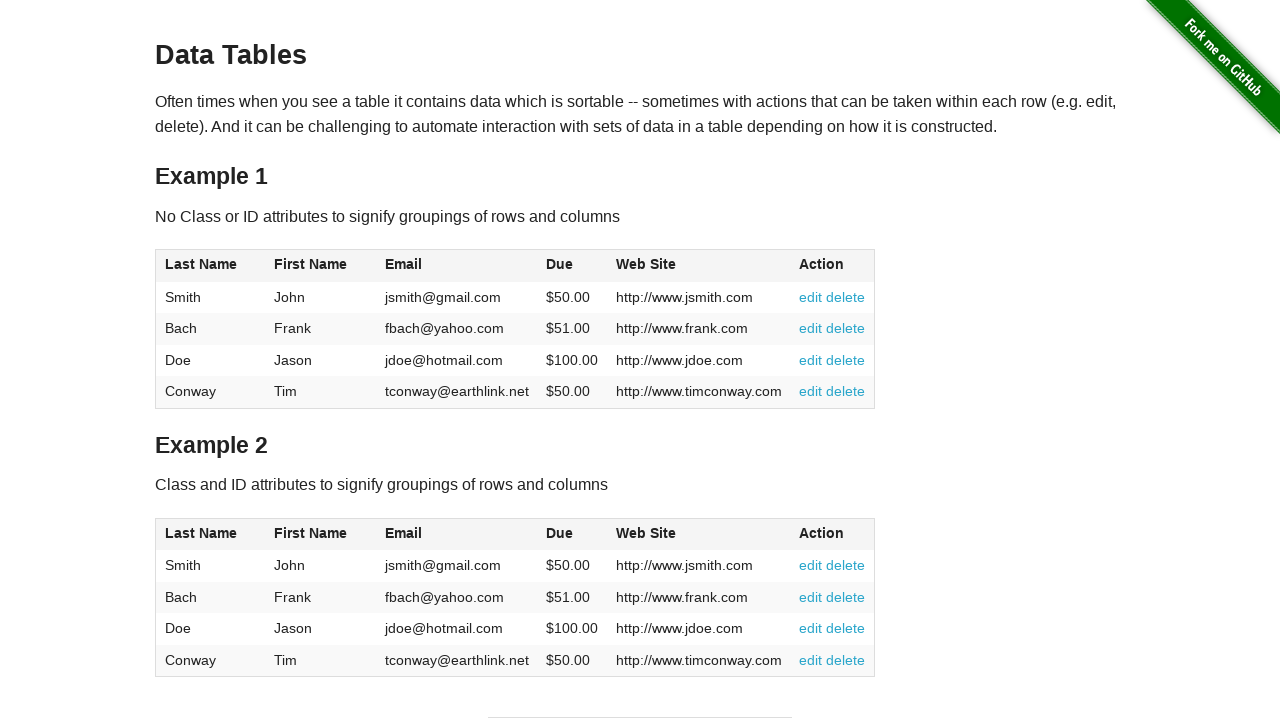

Clicked dues column header to sort ascending at (572, 266) on #table1 thead tr th:nth-of-type(4)
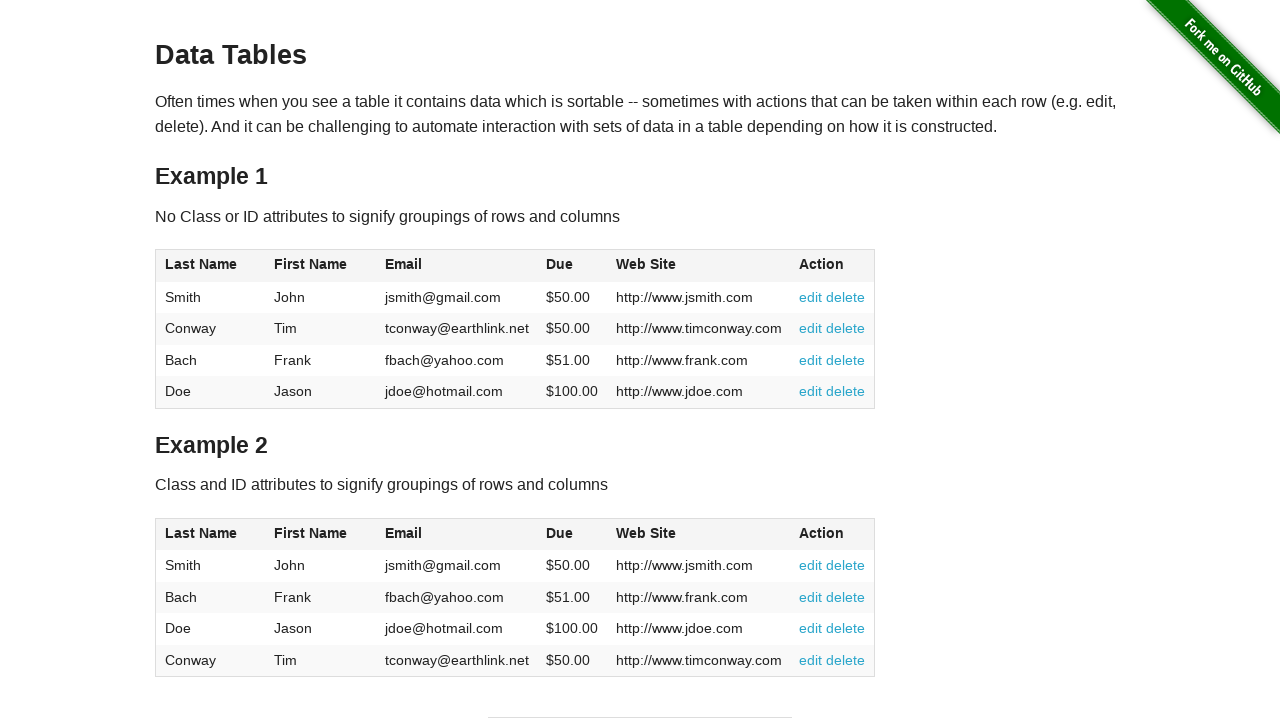

Clicked dues column header again to sort descending at (572, 266) on #table1 thead tr th:nth-of-type(4)
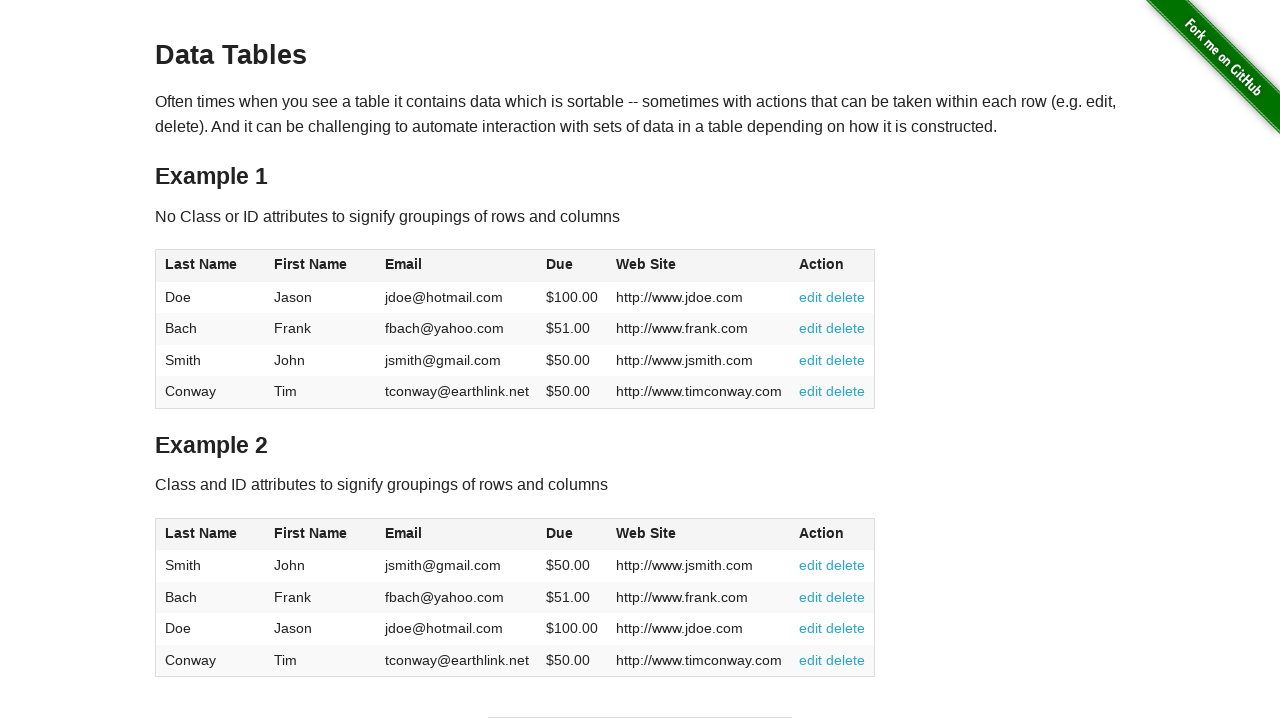

Table sorted and dues column visible
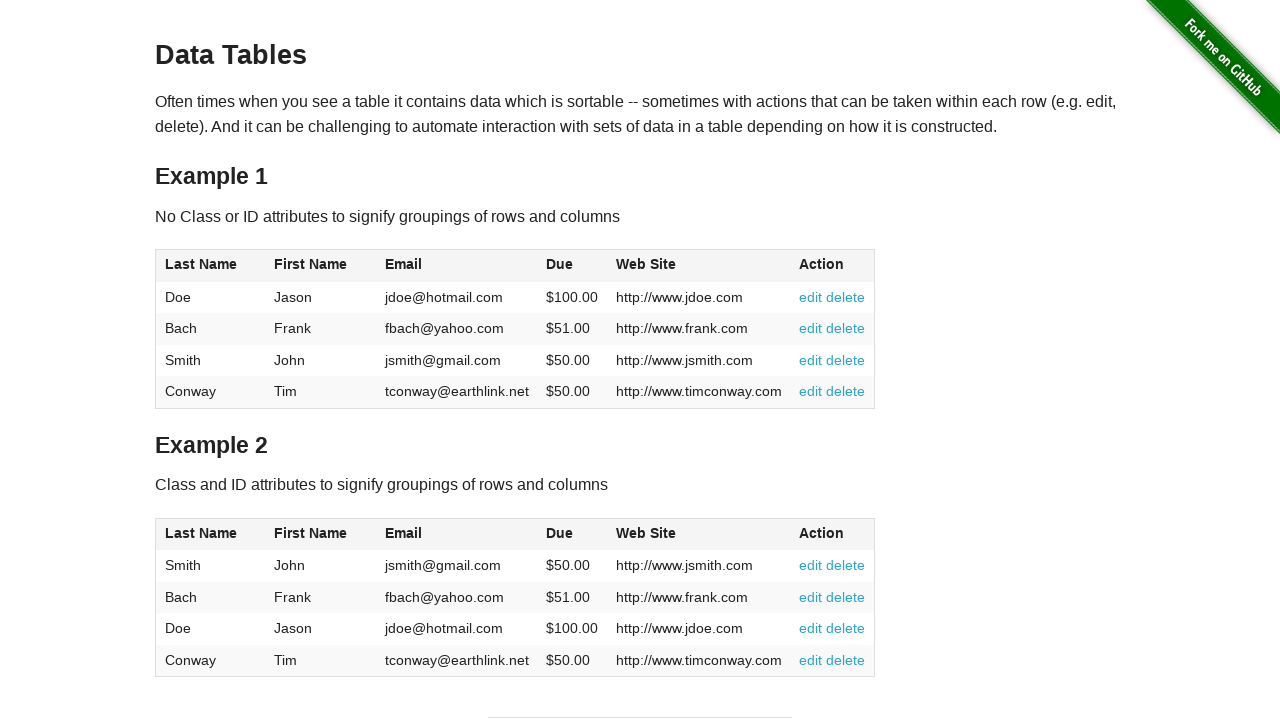

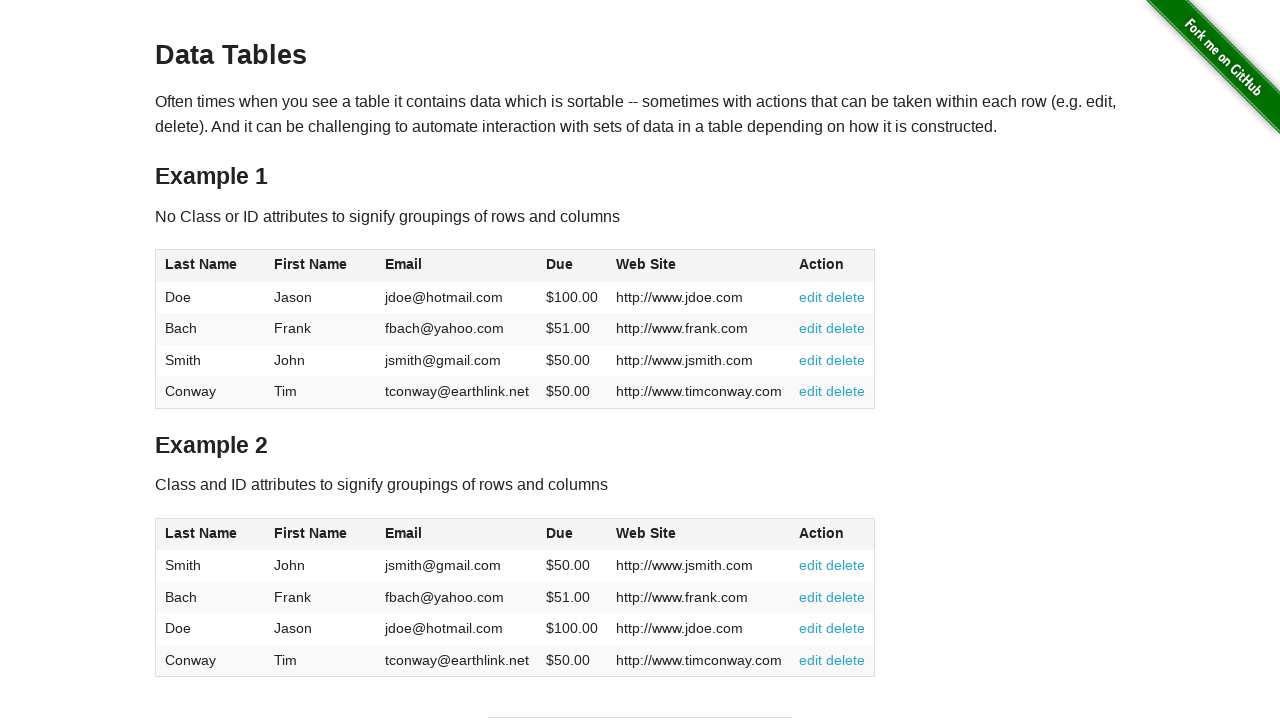